Tests browser window handling by clicking buttons that open new windows, then iterating through all opened windows, switching to each child window, and closing them before returning to the parent window.

Starting URL: https://demoqa.com/browser-windows

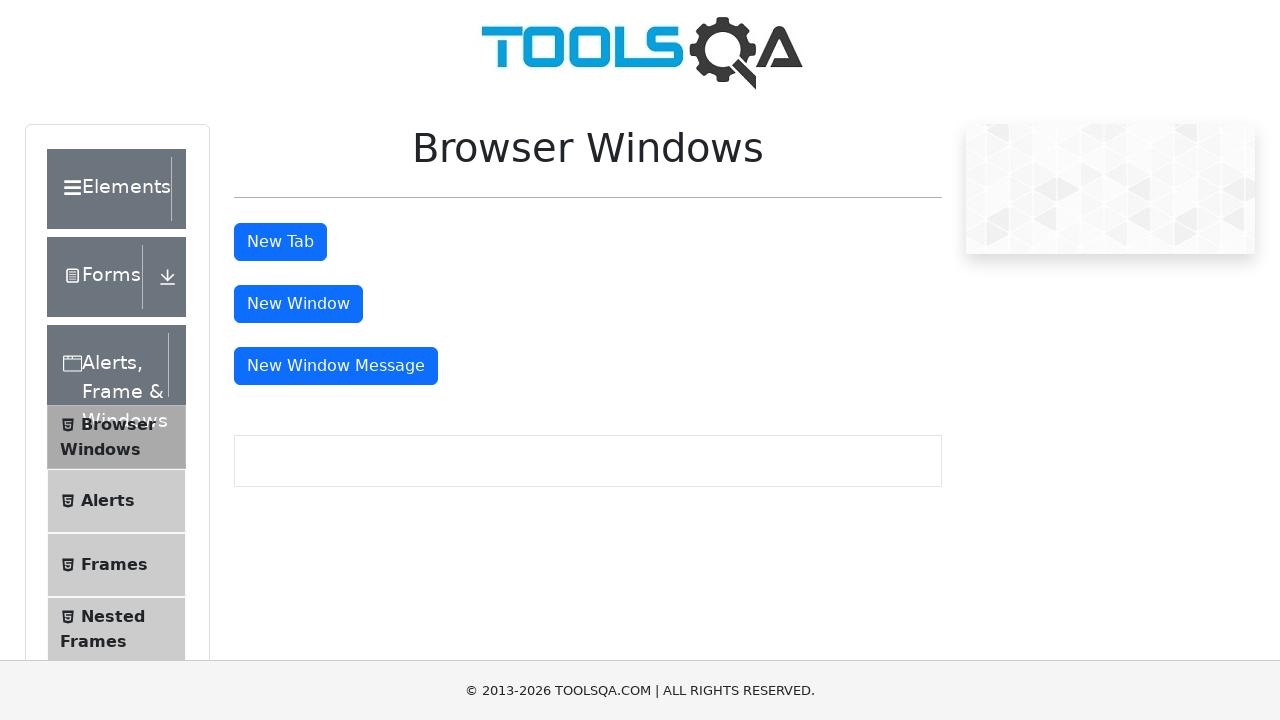

Navigated to browser windows demo page
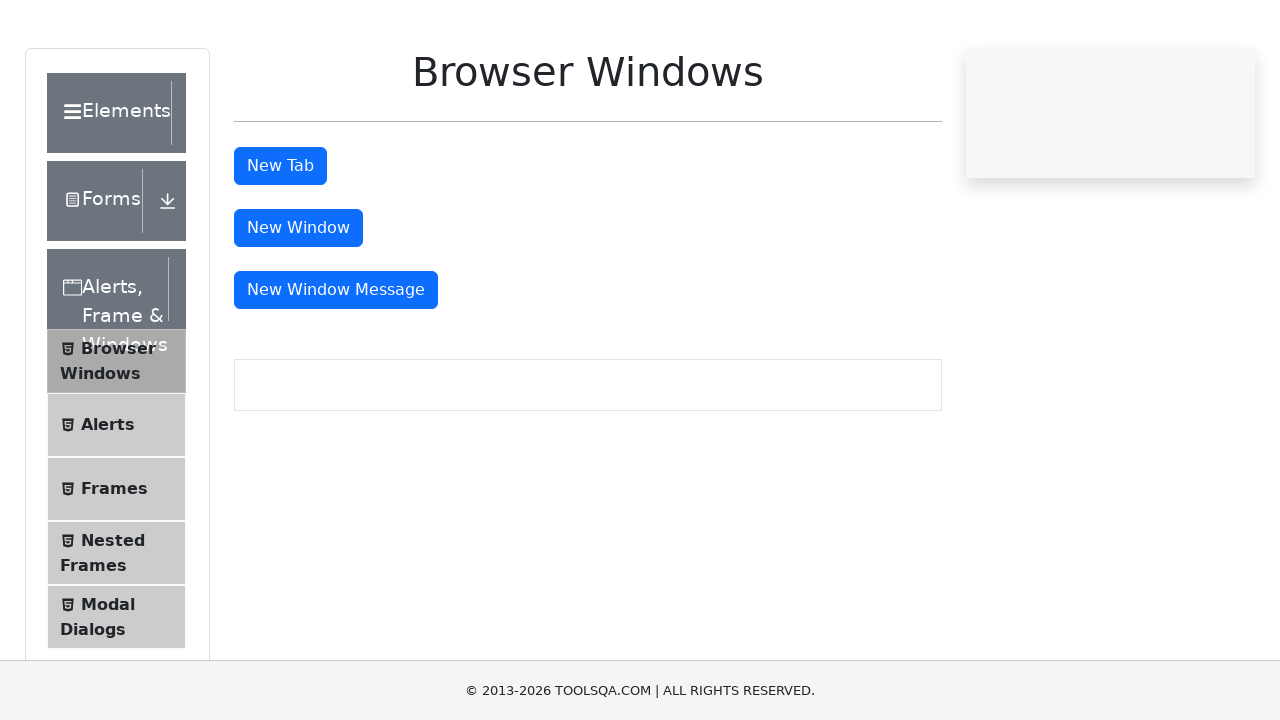

Clicked 'New Window' button at (298, 304) on #windowButton
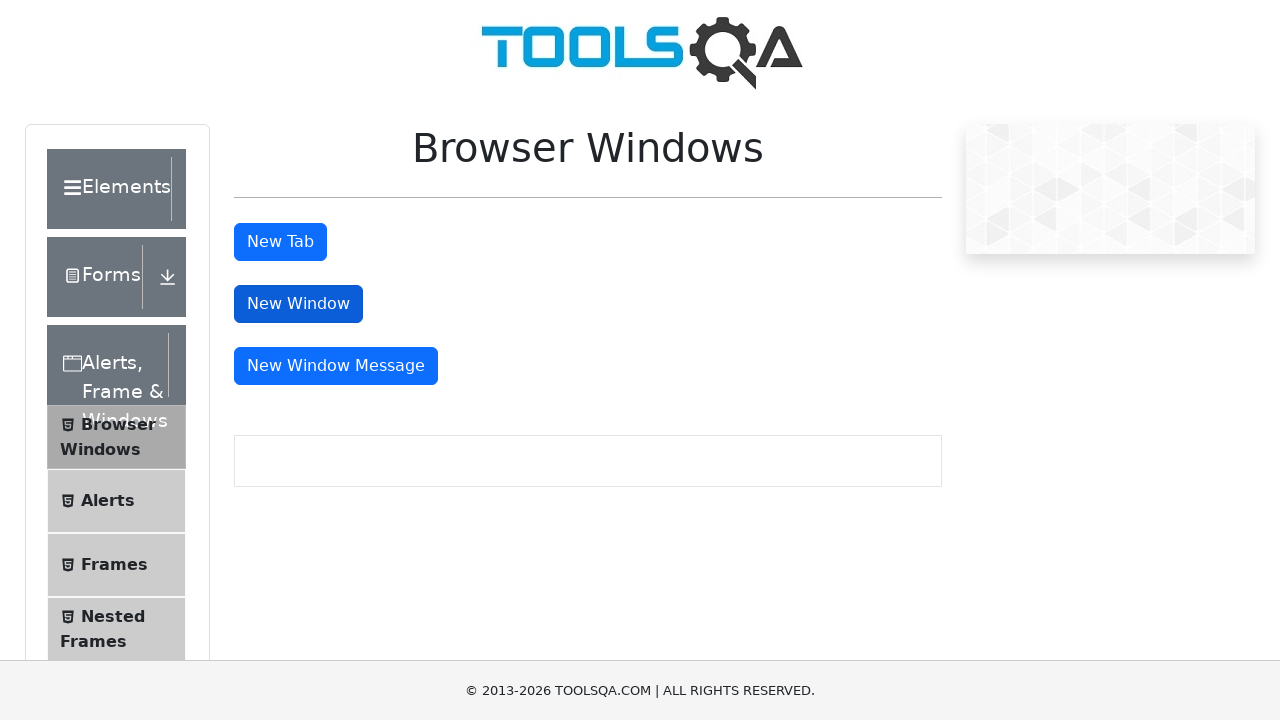

Clicked 'New Window Message' button at (336, 366) on #messageWindowButton
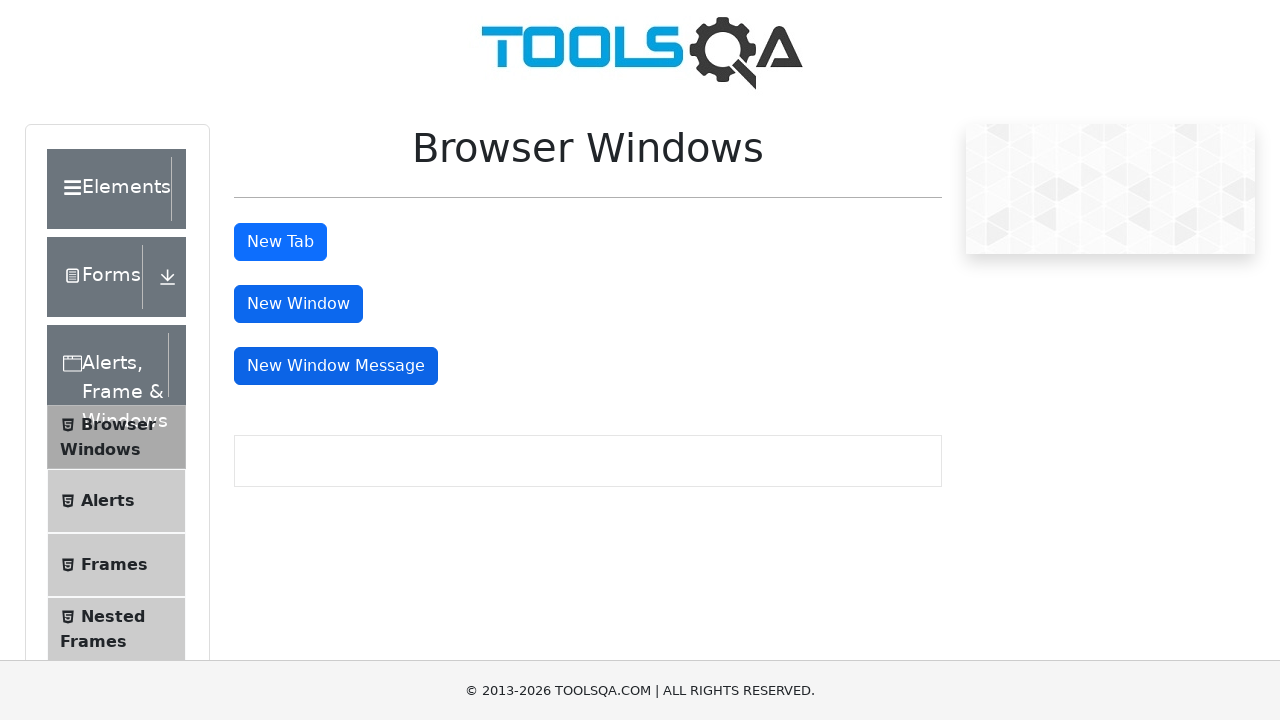

Retrieved all open windows - total count: 3
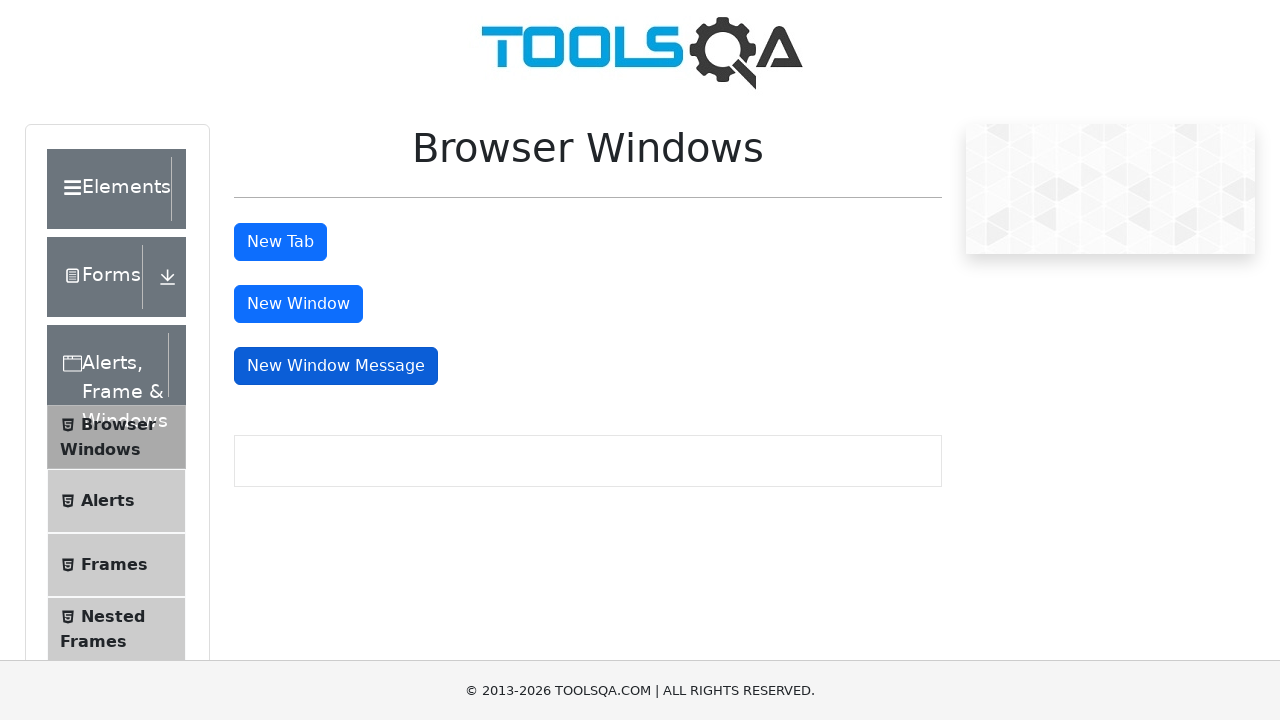

Closed a child window
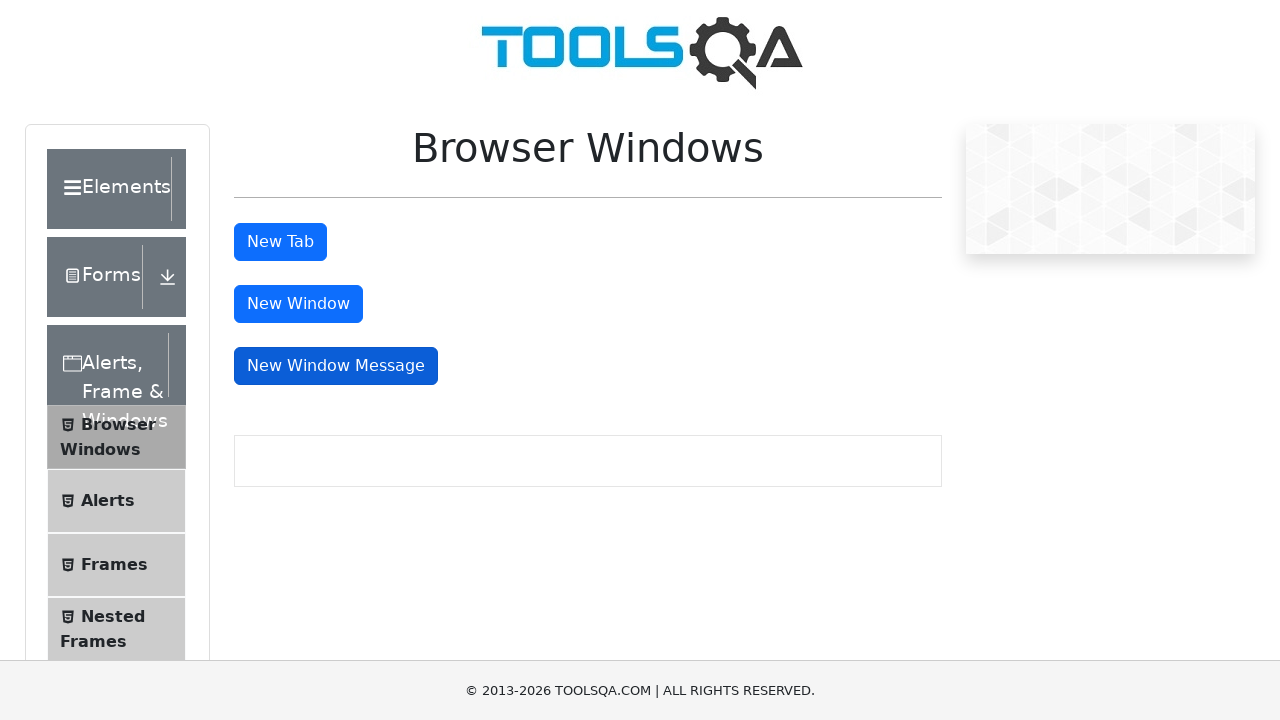

Closed a child window
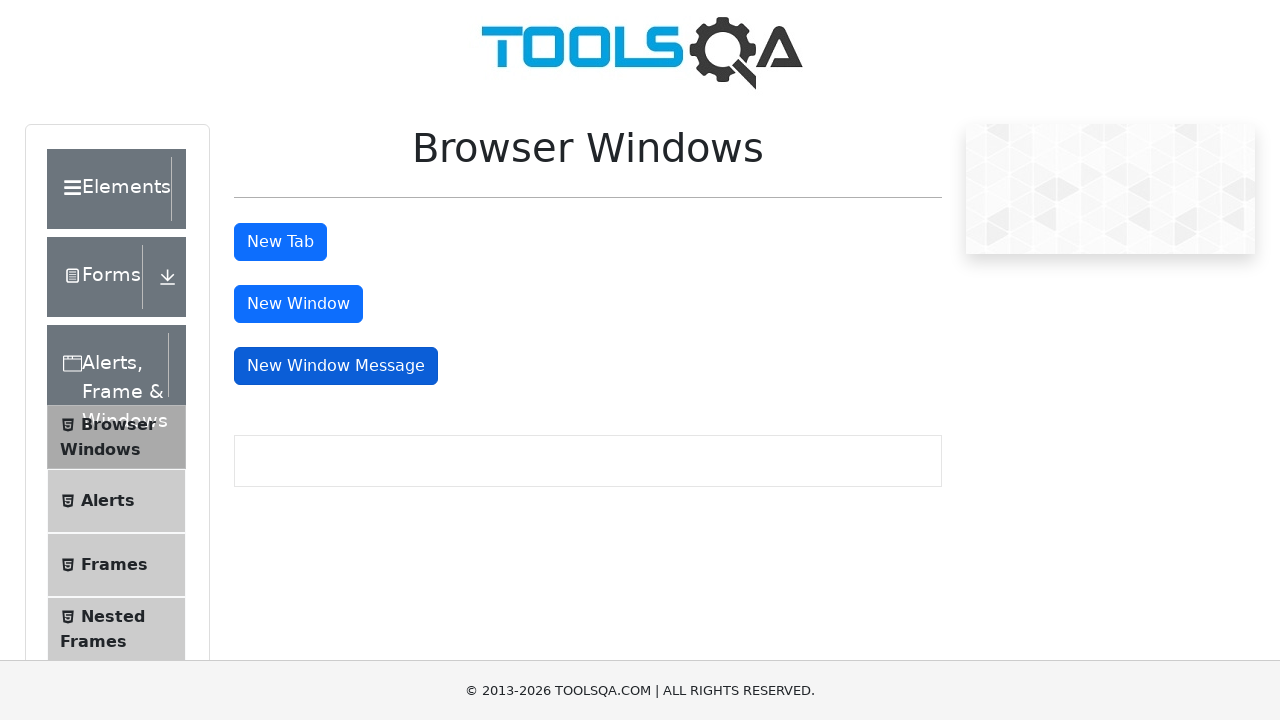

Brought parent window to front
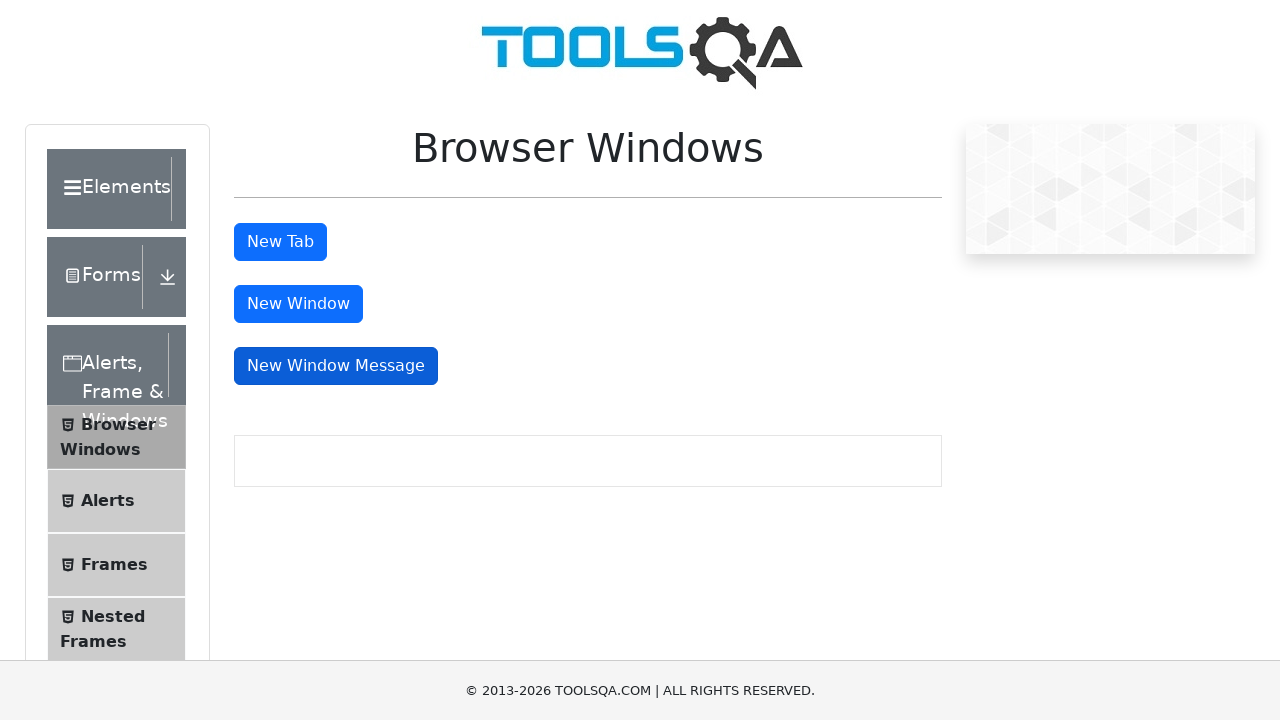

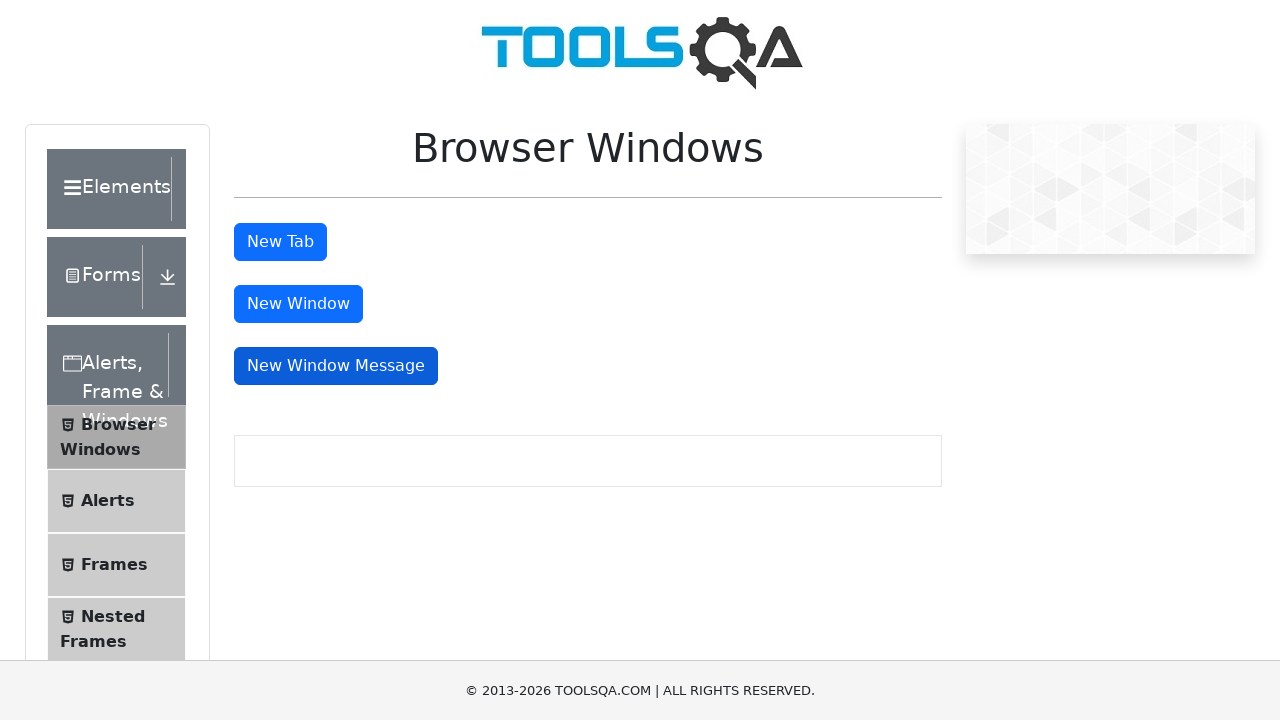